Tests mouse hover functionality by hovering over a "Mouse Hover" element and clicking the "Reload" option from the dropdown menu that appears.

Starting URL: https://rahulshettyacademy.com/AutomationPractice/

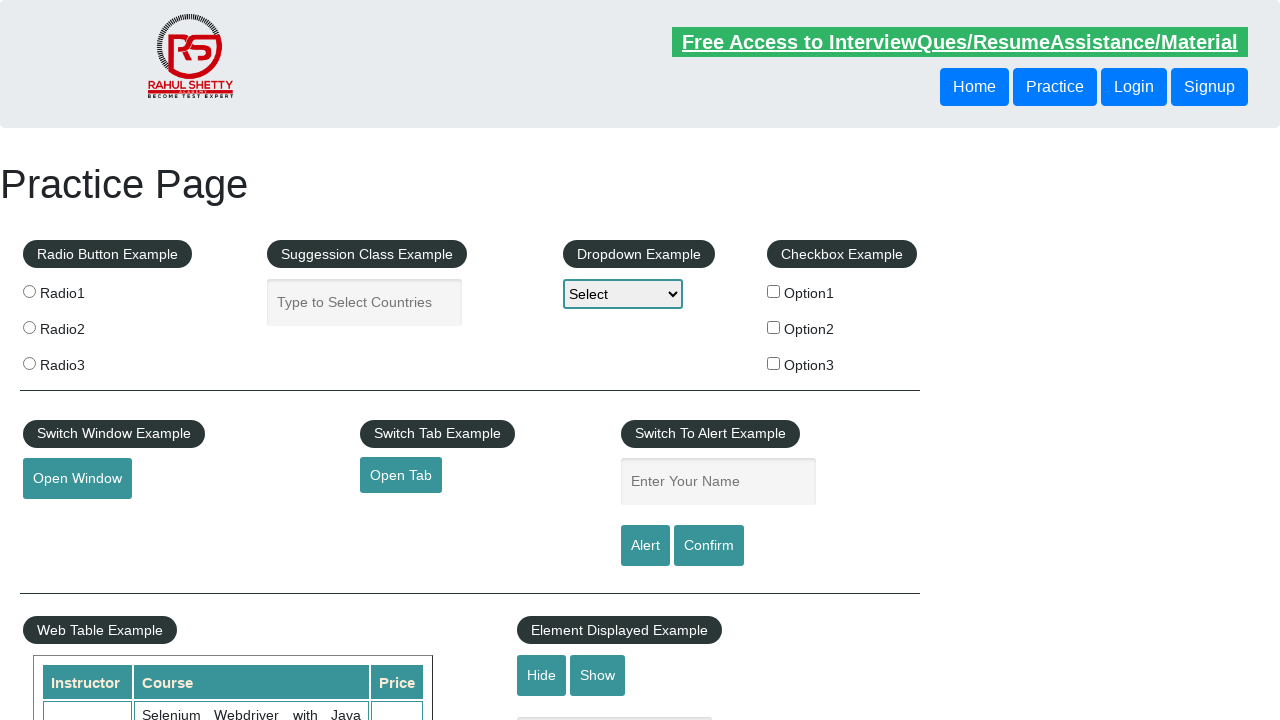

Hovered over 'Mouse Hover' element to reveal dropdown menu at (83, 361) on #mousehover
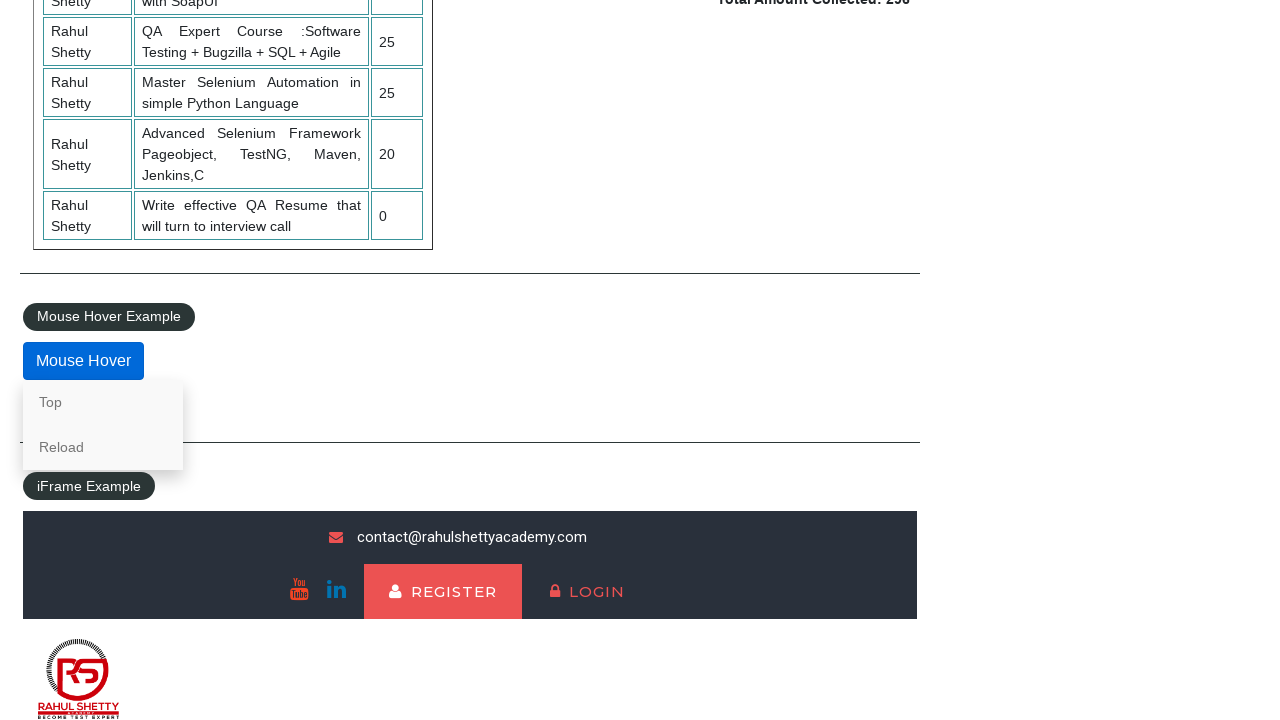

Clicked 'Reload' option from the dropdown menu at (103, 447) on a:text('Reload')
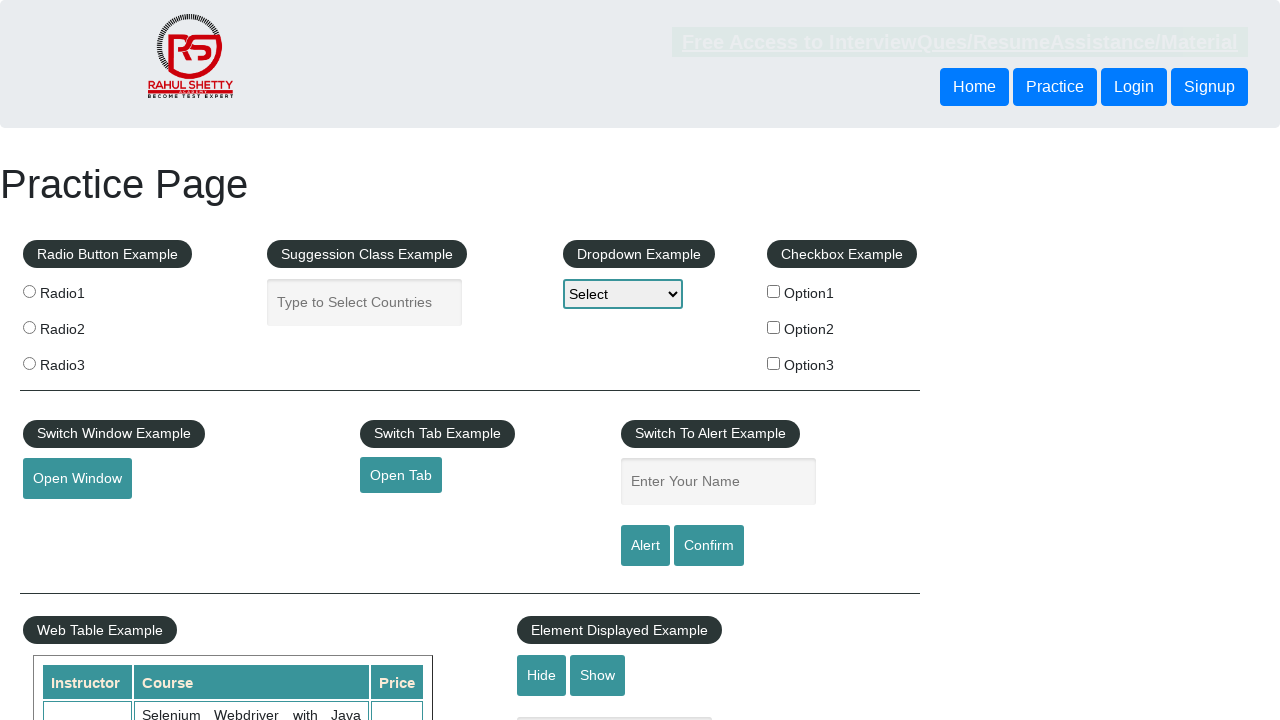

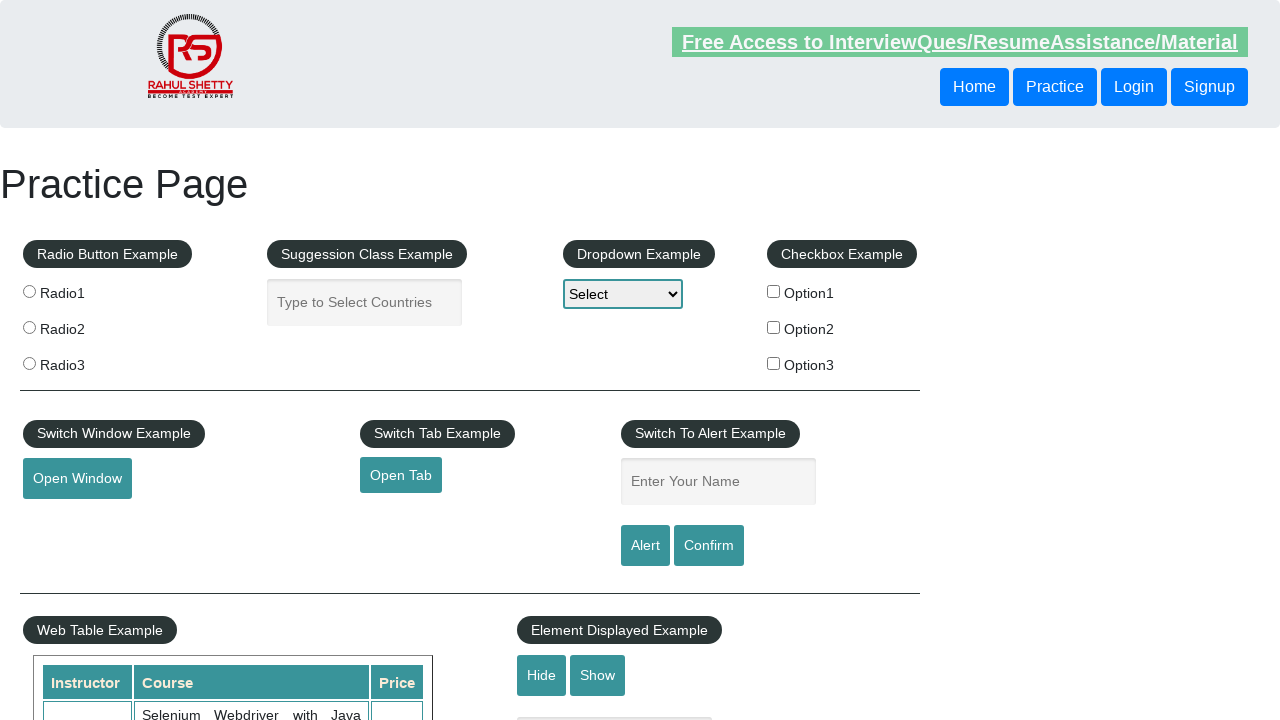